Tests that the login form shows validation error on username field when only password is provided

Starting URL: https://demoqa.com/login

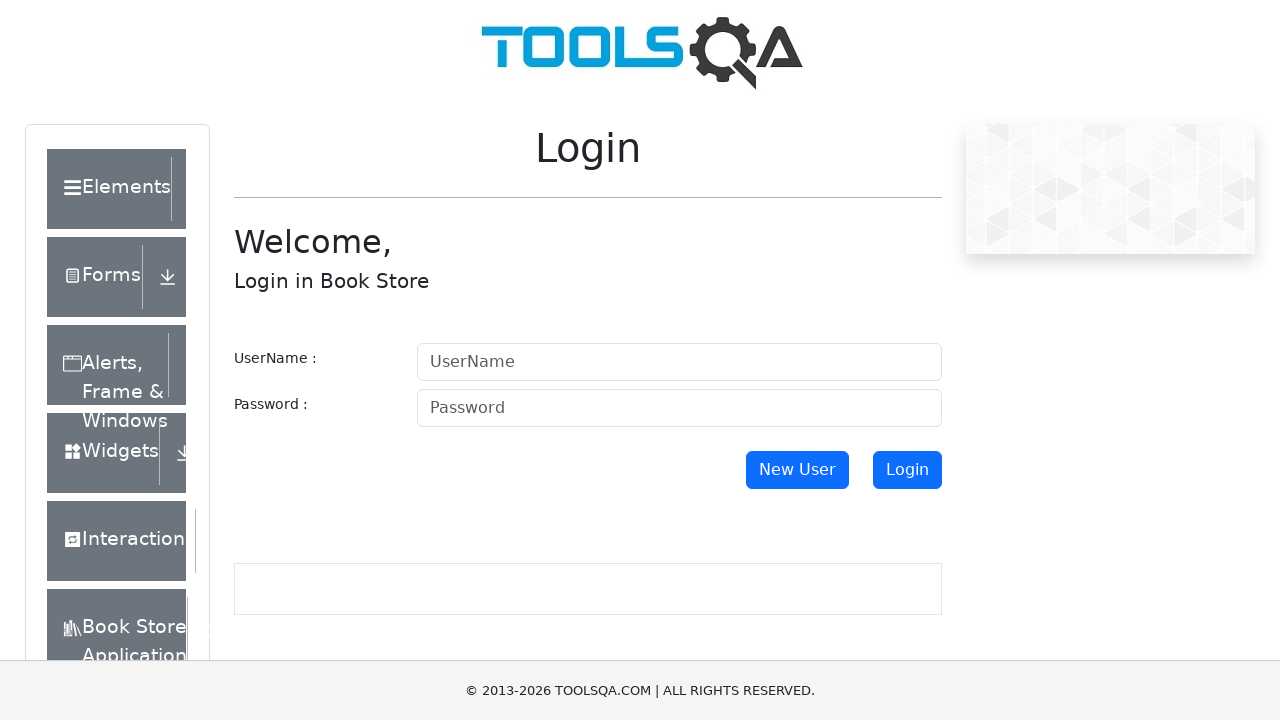

Login button is now clickable
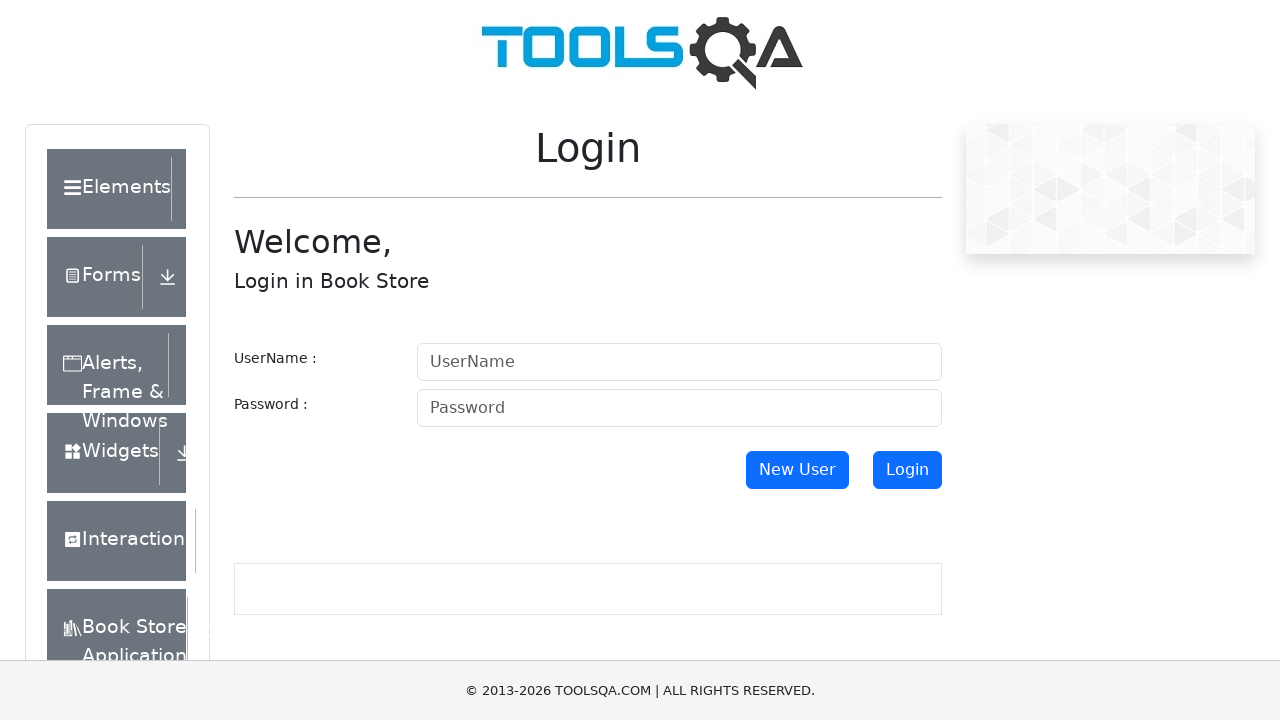

Entered password without providing username on #password
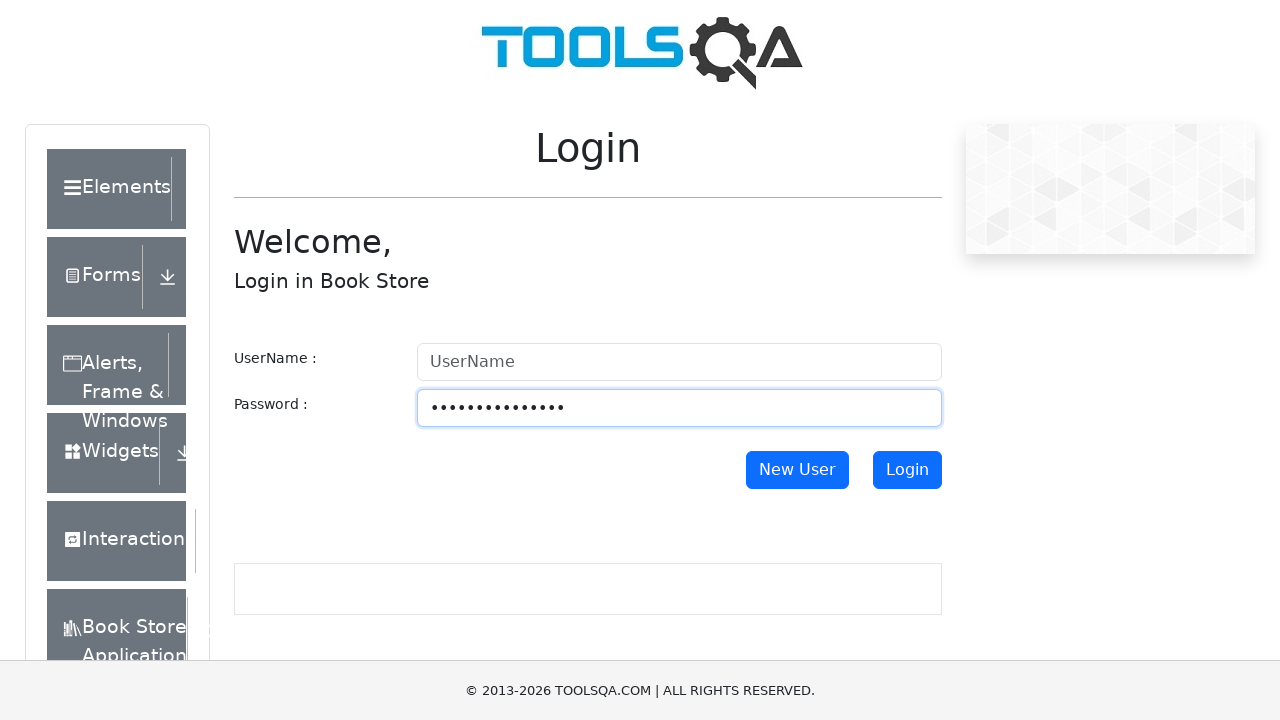

Clicked login button to attempt login at (907, 470) on #login
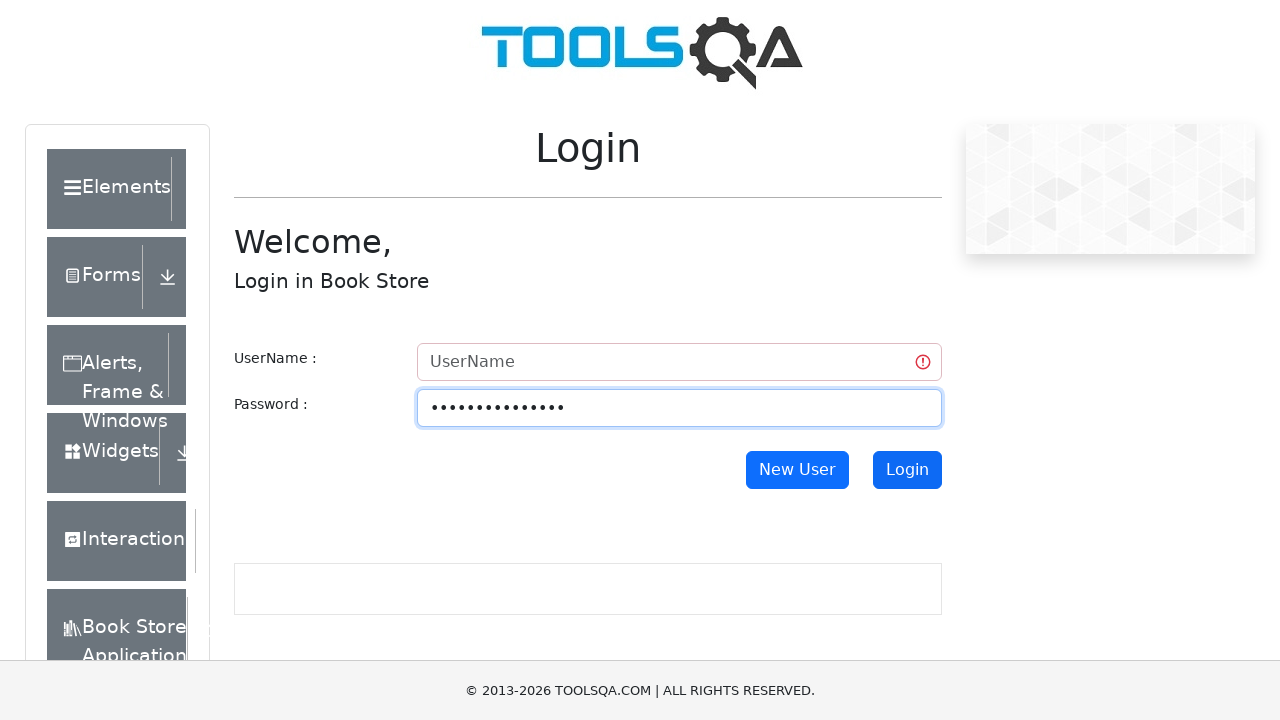

Username field validation error is now visible
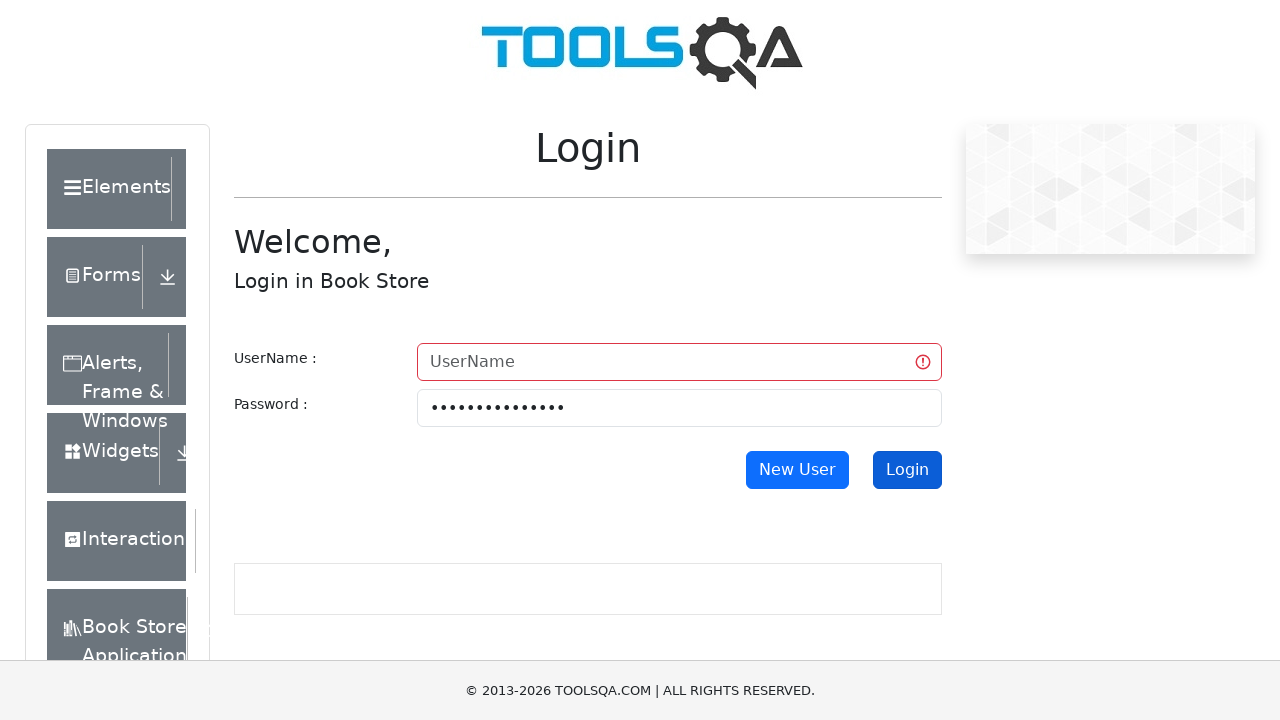

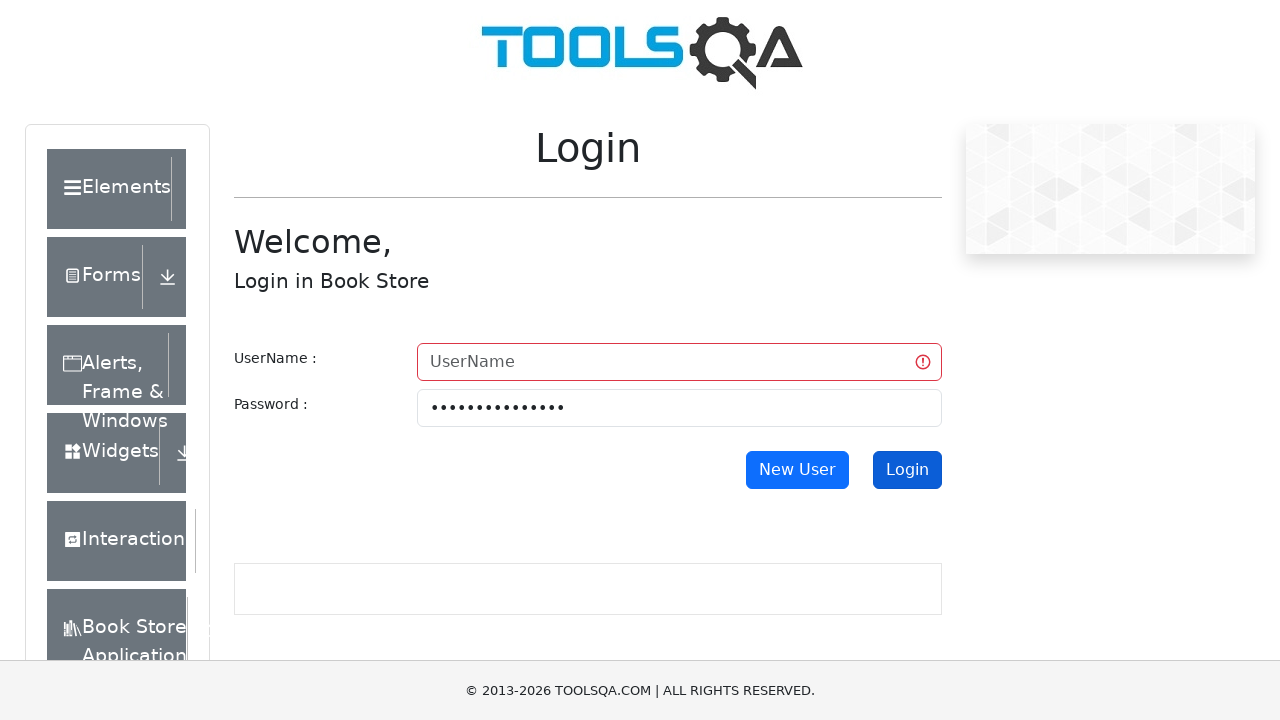